Navigates to PayPal homepage and verifies that the word "PayPal" is present on the page

Starting URL: https://www.paypal.com/

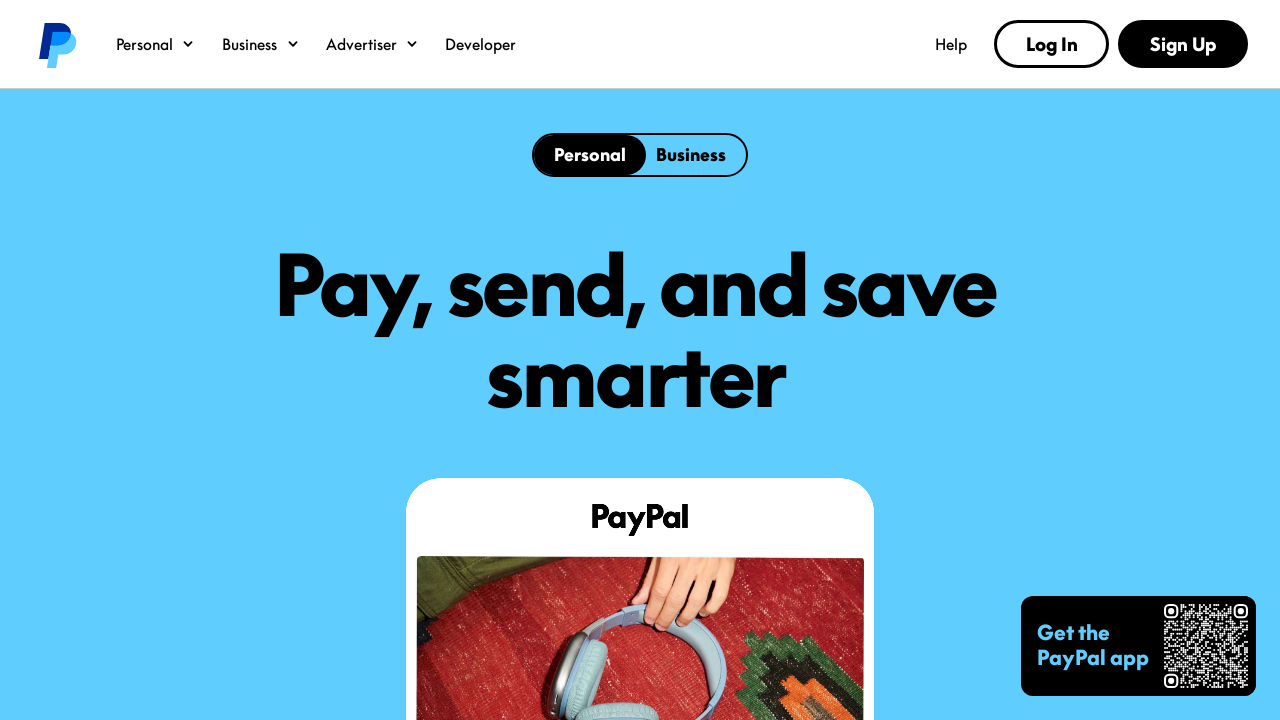

Navigated to PayPal homepage
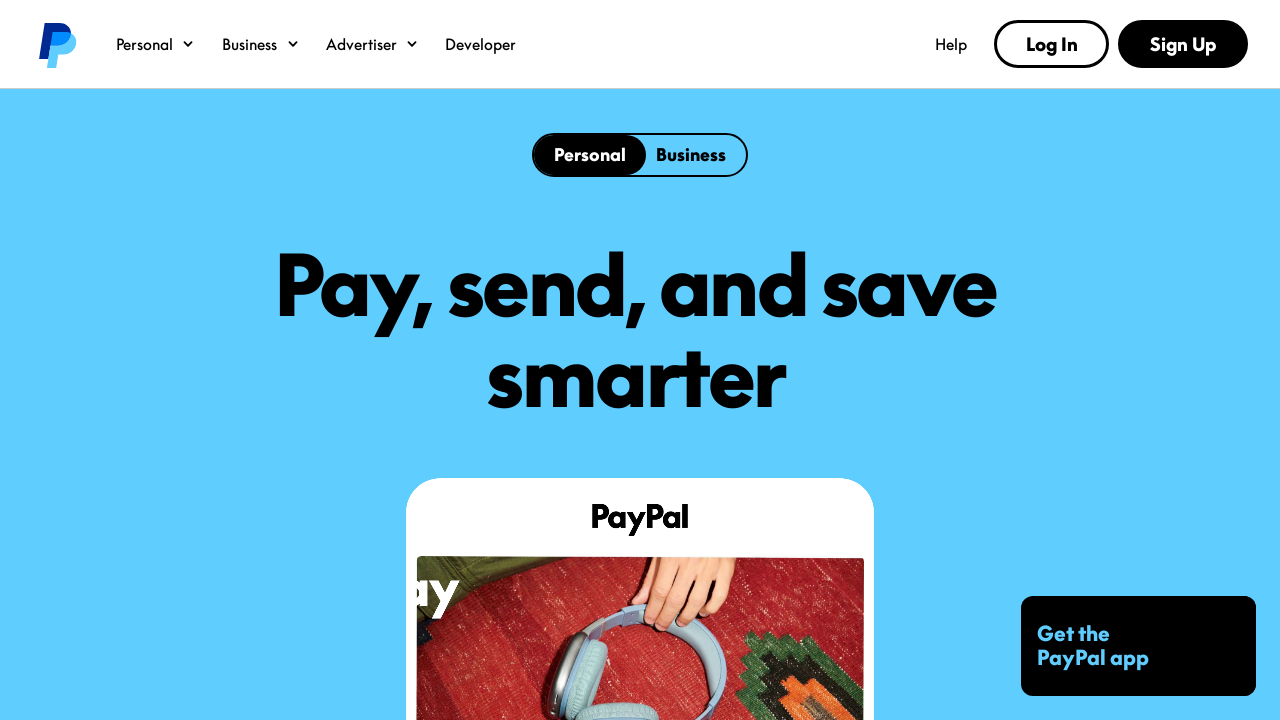

PayPal text not found on page
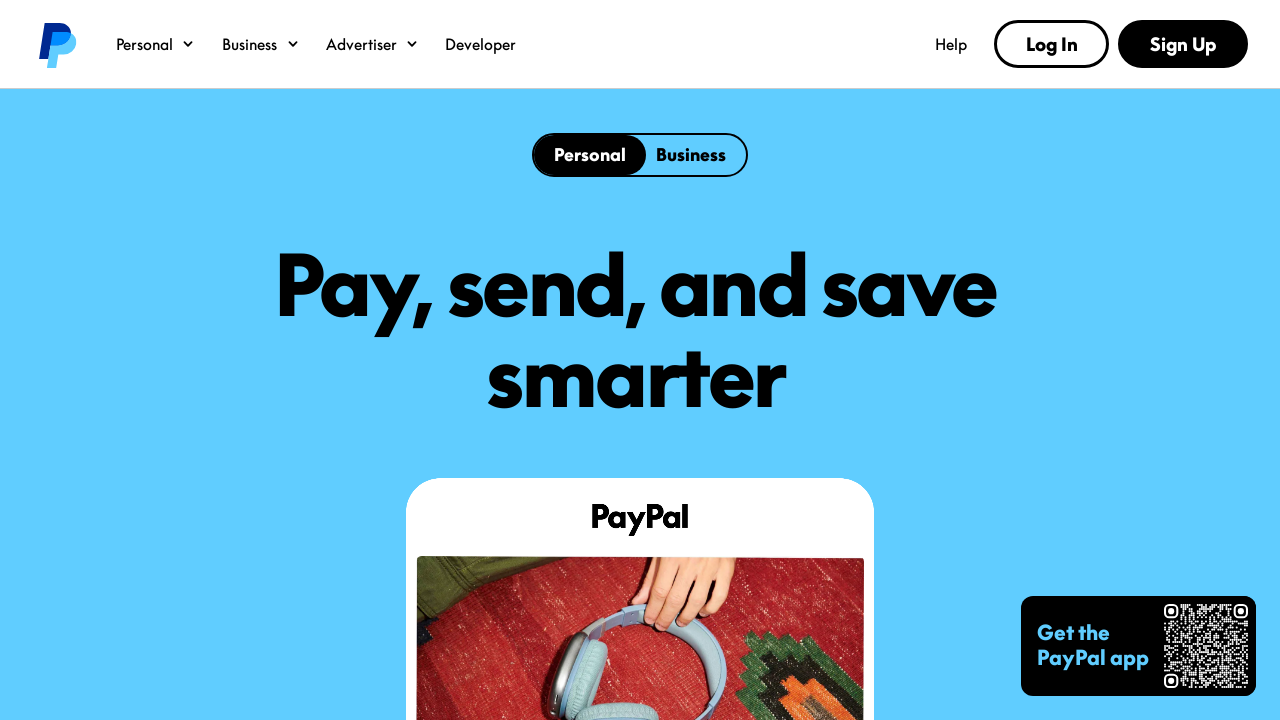

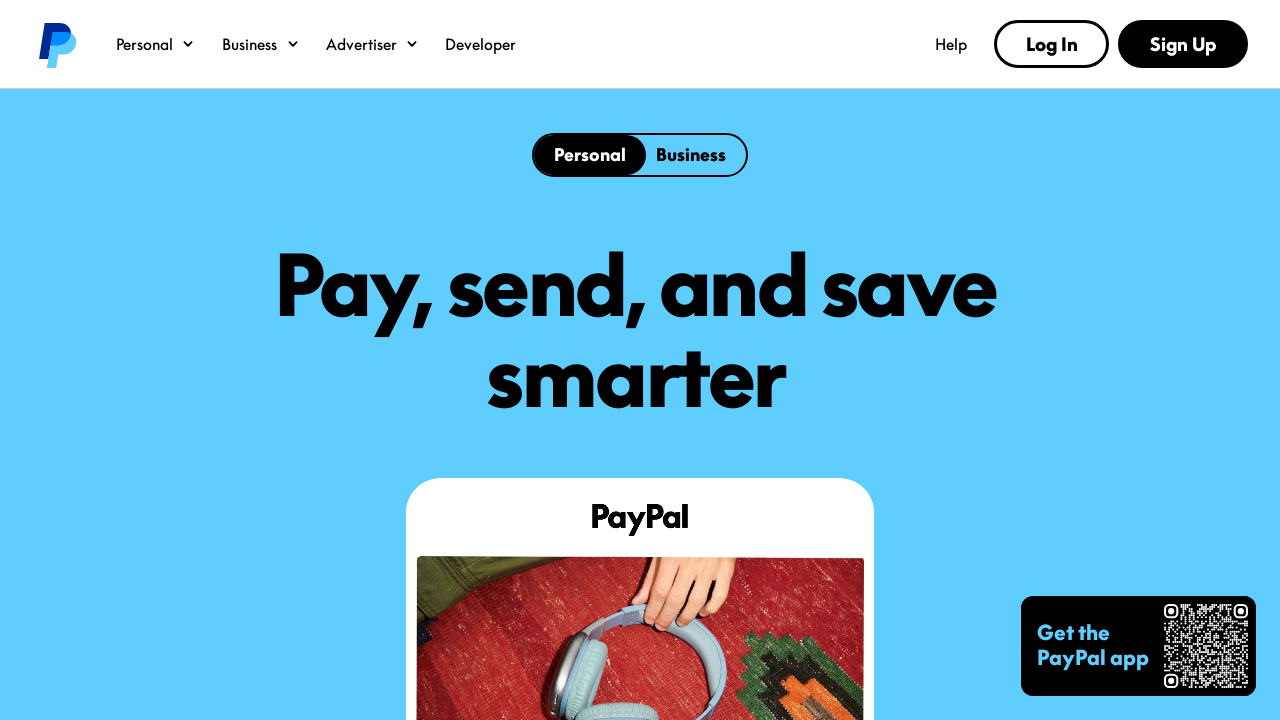